Tests a passenger count dropdown by opening the selector, incrementing the adult count 4 times (from 1 to 5), closing the dropdown, and verifying the updated count displays correctly.

Starting URL: https://rahulshettyacademy.com/dropdownsPractise/

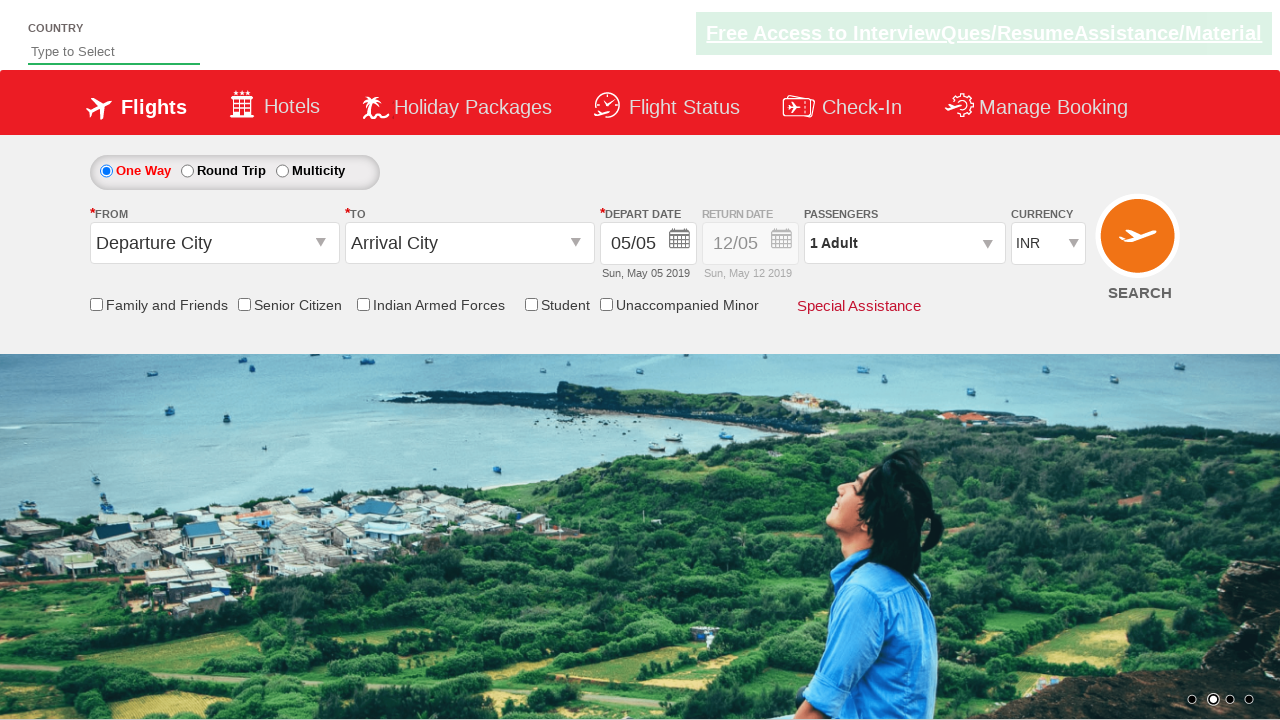

Verified initial passenger count displays '1 Adult'
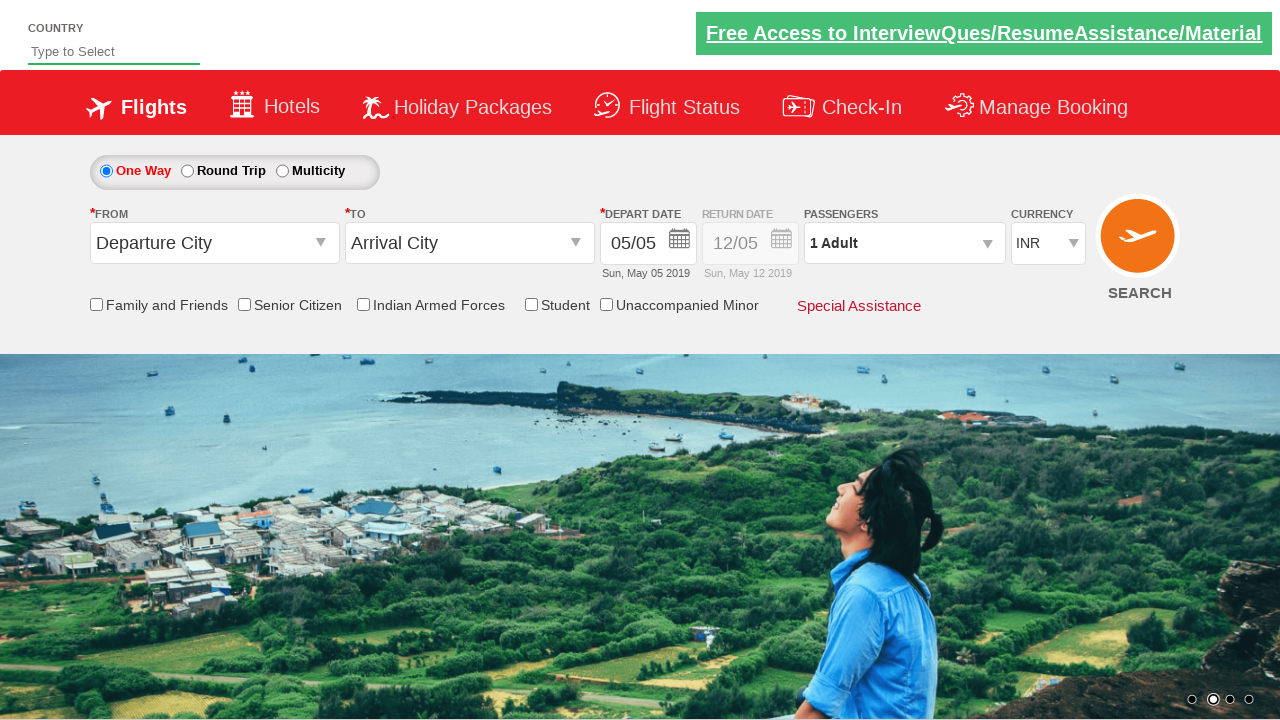

Clicked on passenger count dropdown to open selector at (904, 243) on #divpaxinfo
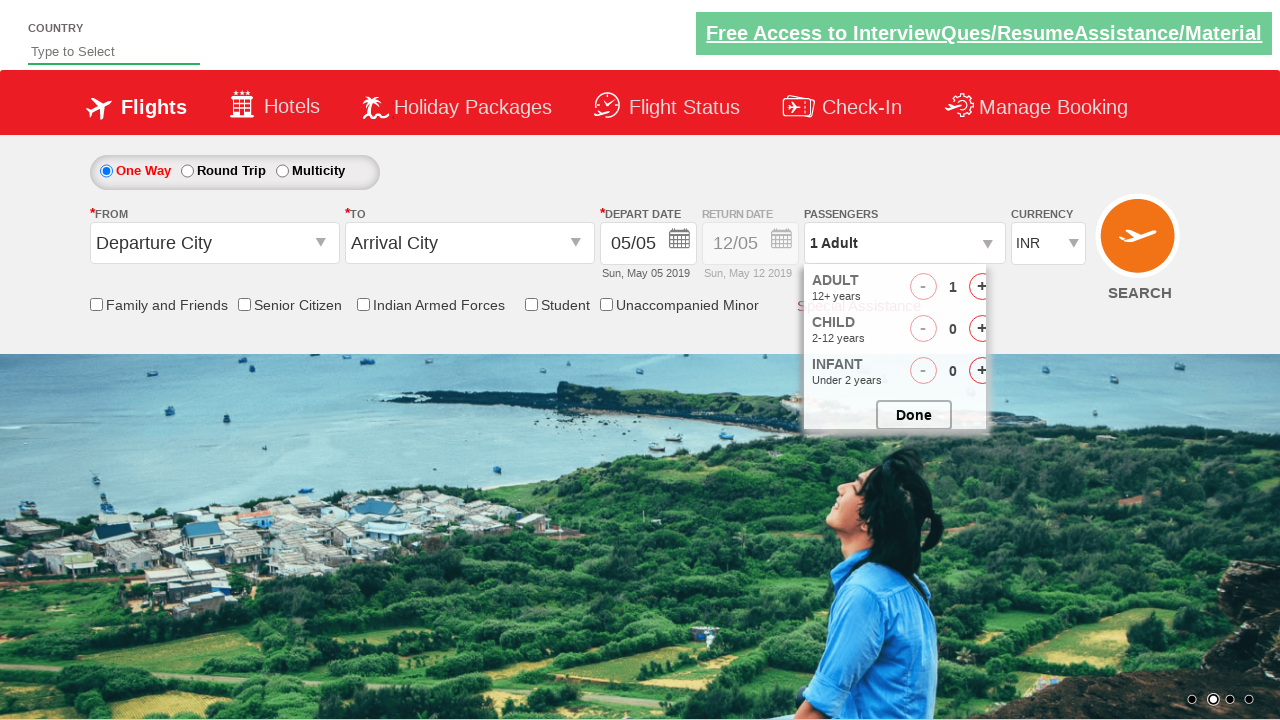

Waited for dropdown menu to fully appear
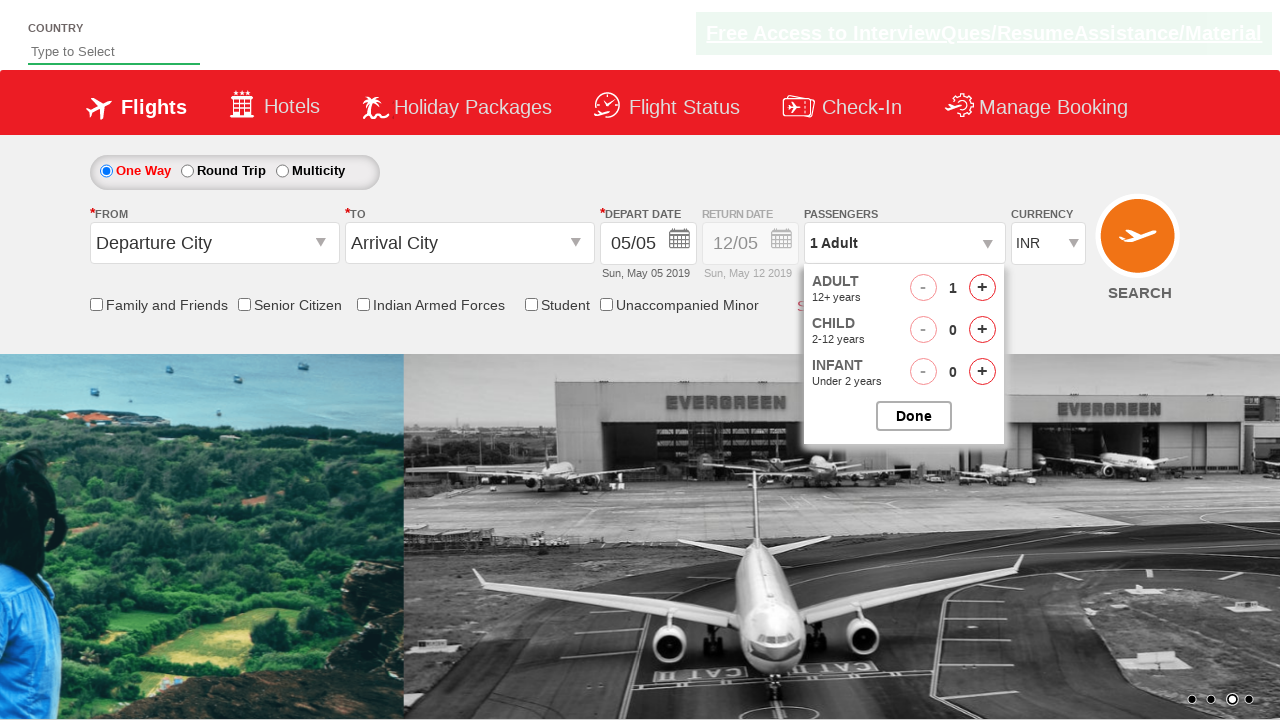

Clicked adult increment button (iteration 1 of 4) at (982, 288) on #hrefIncAdt
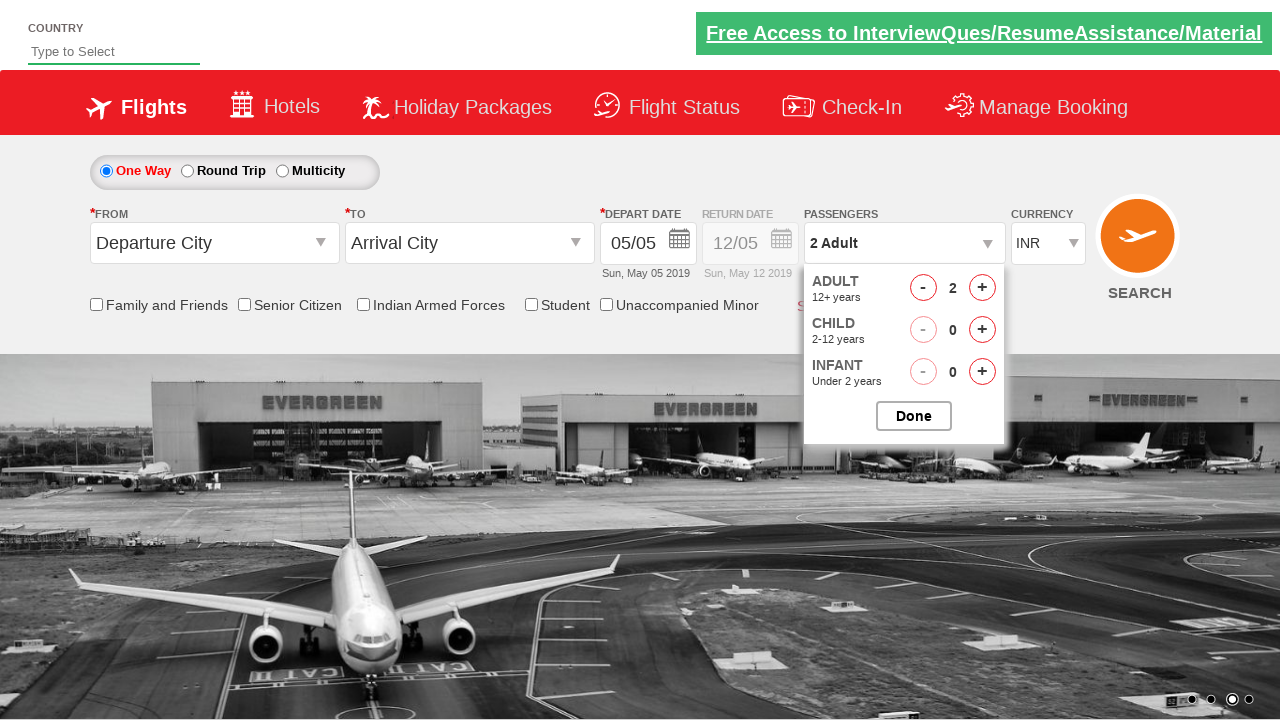

Clicked adult increment button (iteration 2 of 4) at (982, 288) on #hrefIncAdt
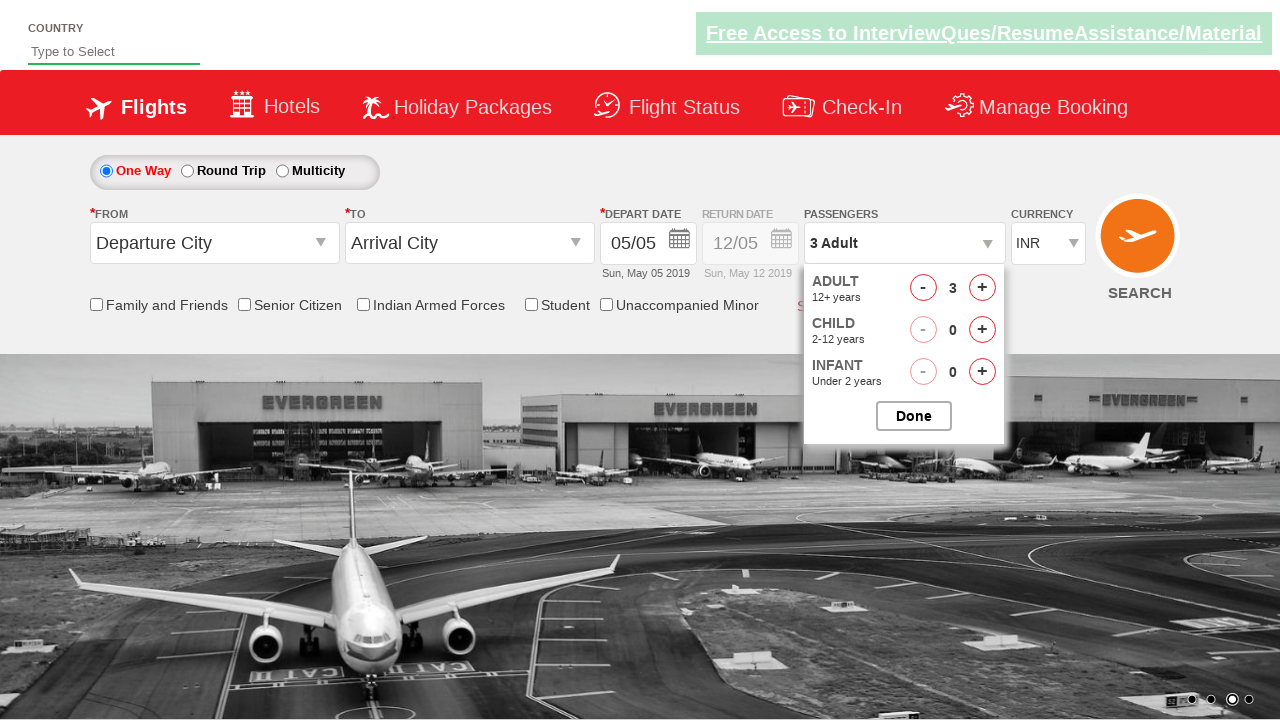

Clicked adult increment button (iteration 3 of 4) at (982, 288) on #hrefIncAdt
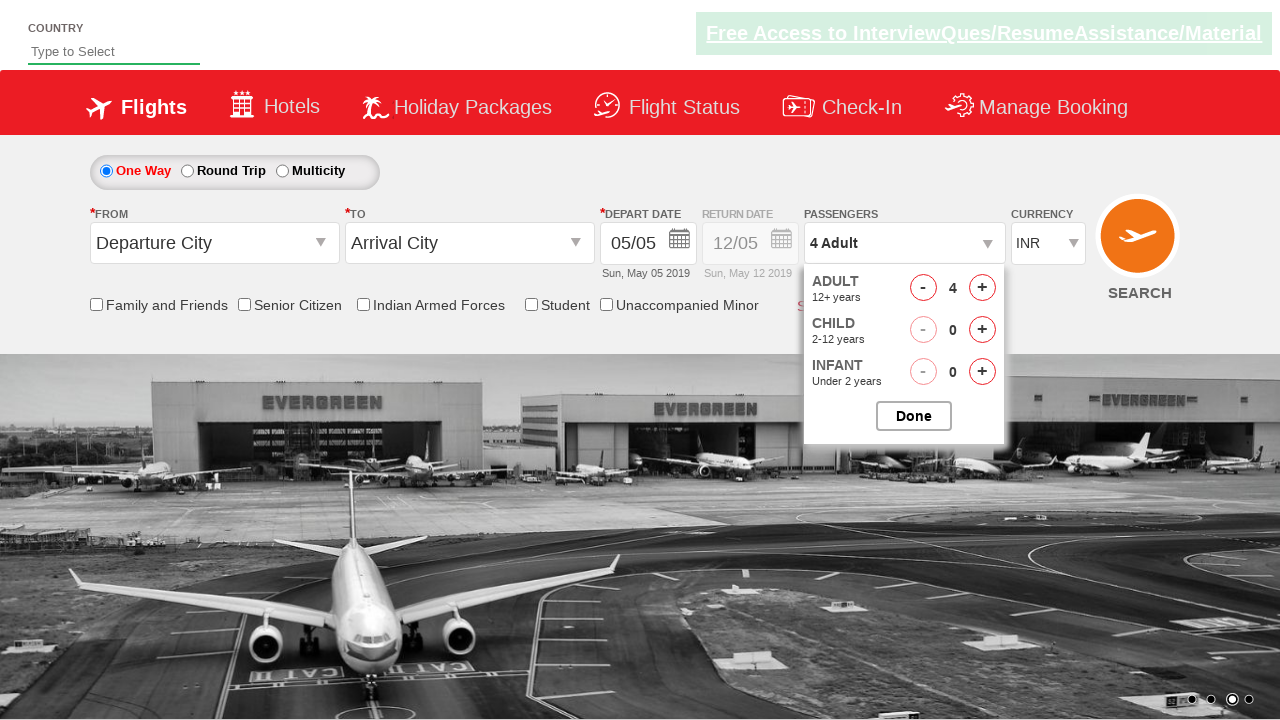

Clicked adult increment button (iteration 4 of 4) at (982, 288) on #hrefIncAdt
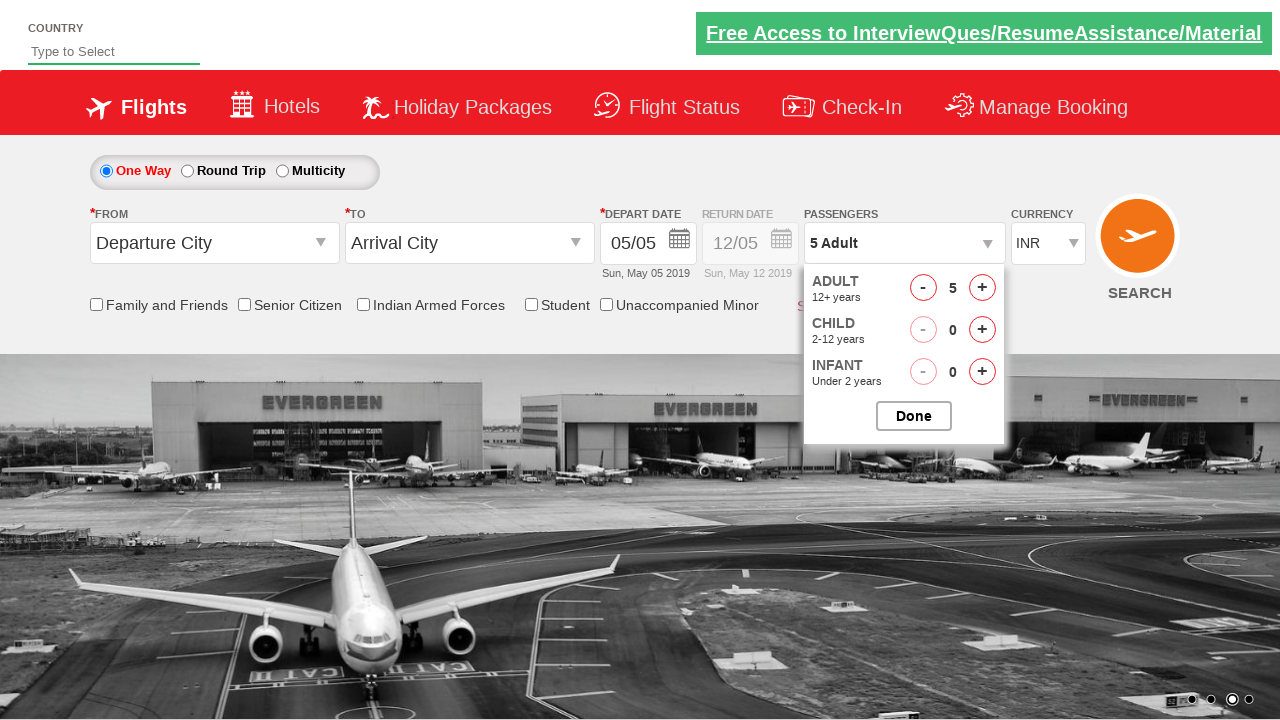

Clicked button to close passenger options dropdown at (914, 416) on #btnclosepaxoption
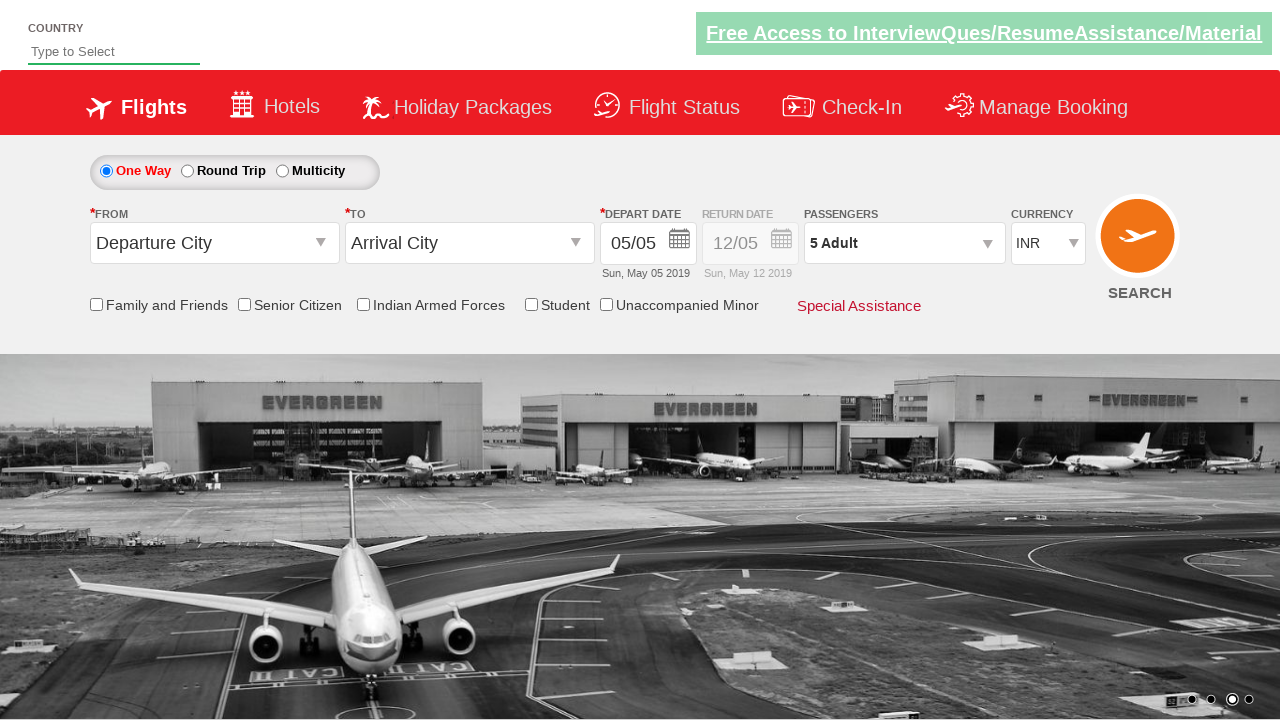

Verified updated passenger count displays '5 Adult'
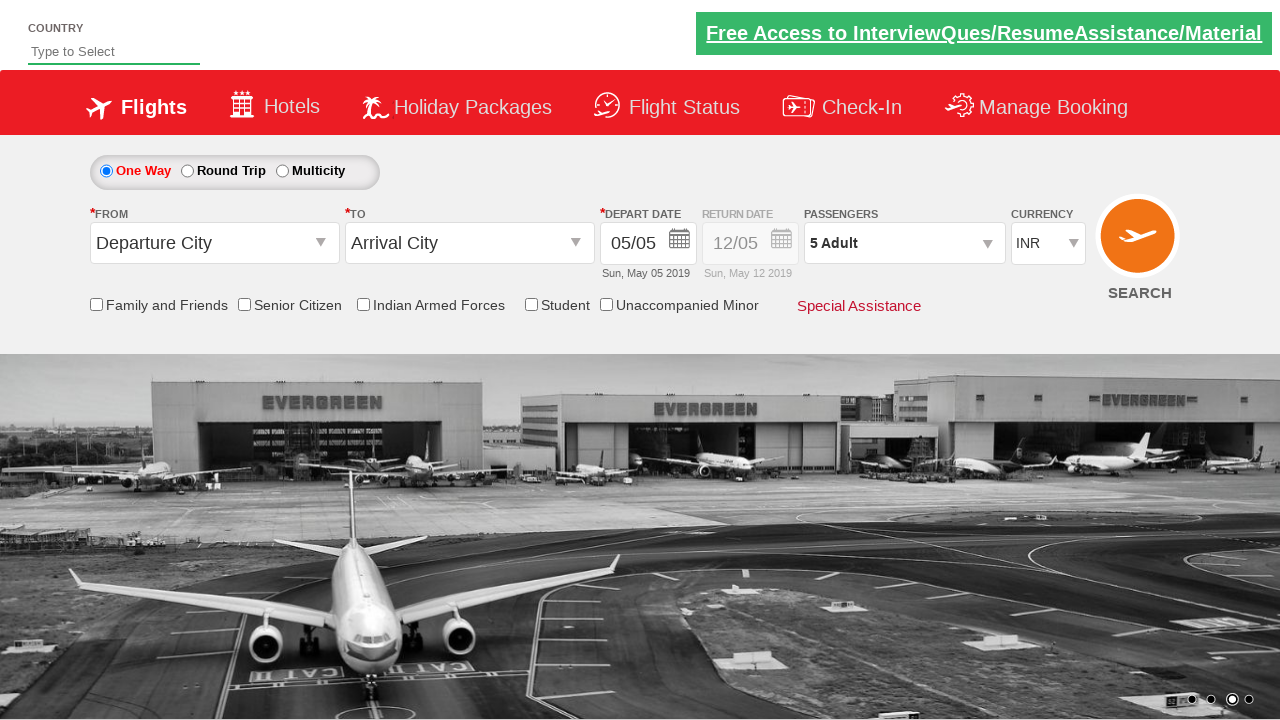

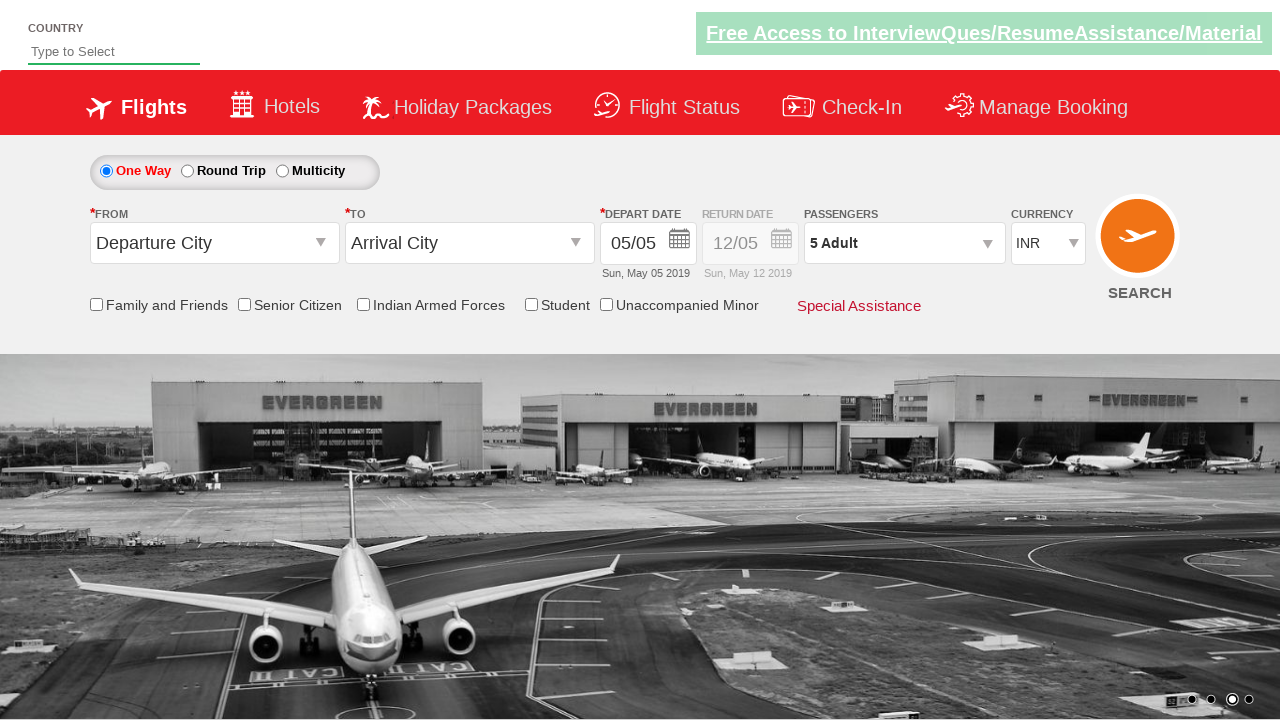